Navigates to Test Otomasyonu website and verifies that the page title contains "Test Otomasyonu"

Starting URL: https://www.testotomasyonu.com

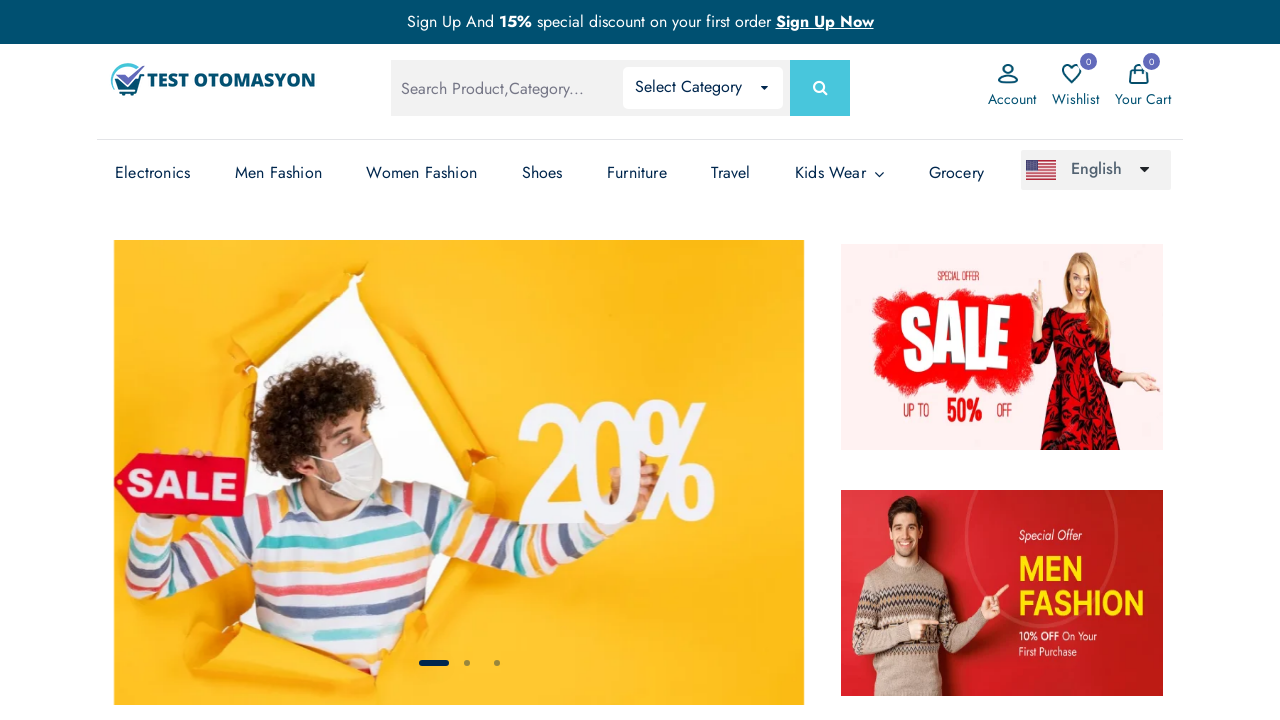

Retrieved page title
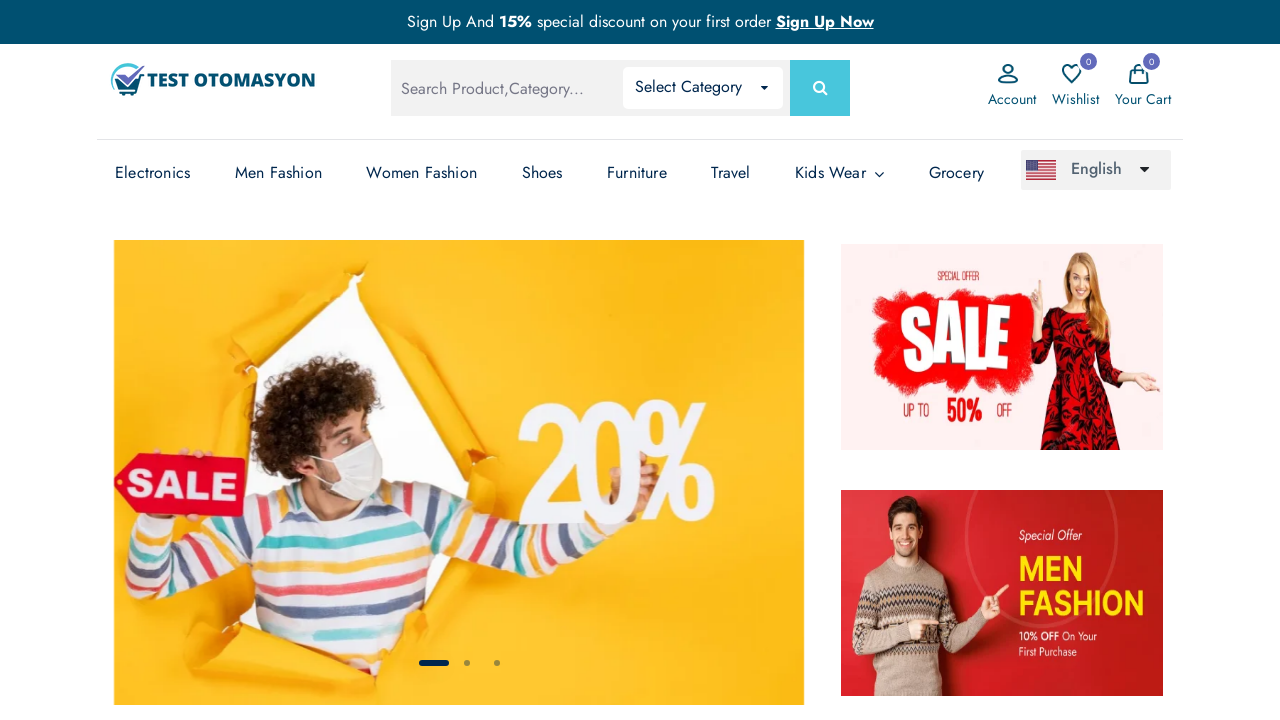

Set expected title content to 'Test Otomasyonu'
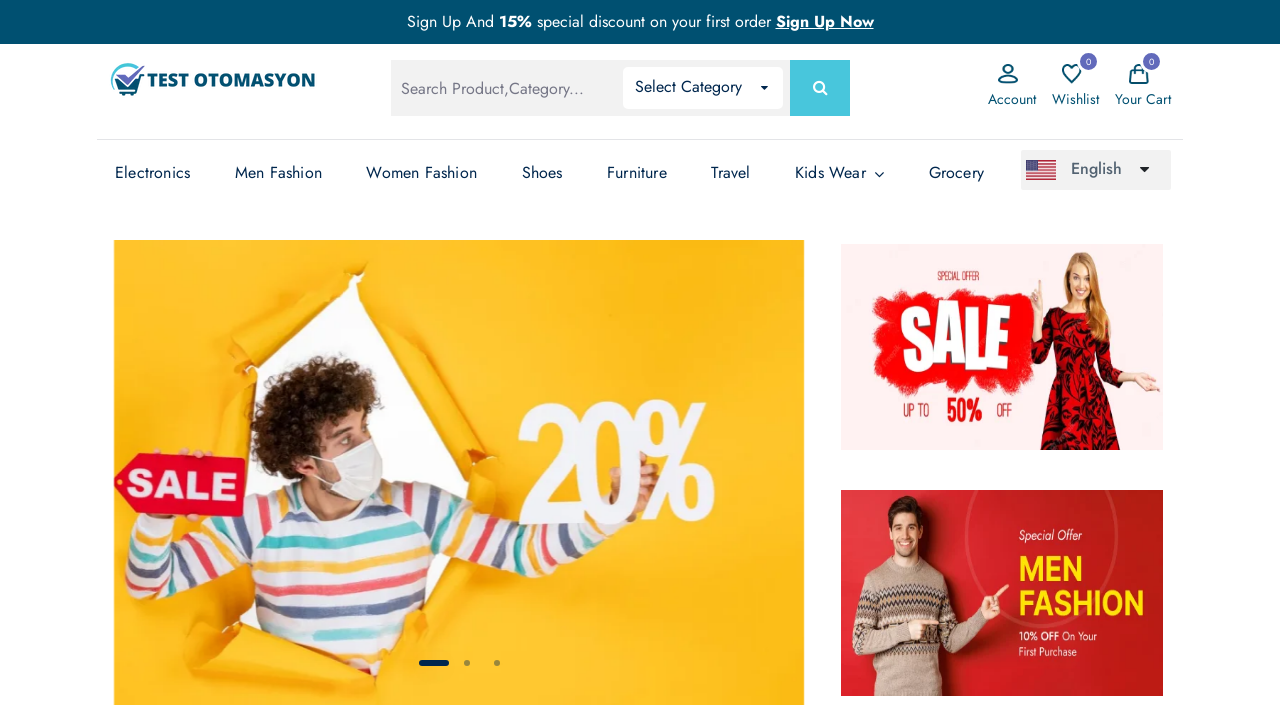

Verified that page title contains 'Test Otomasyonu'
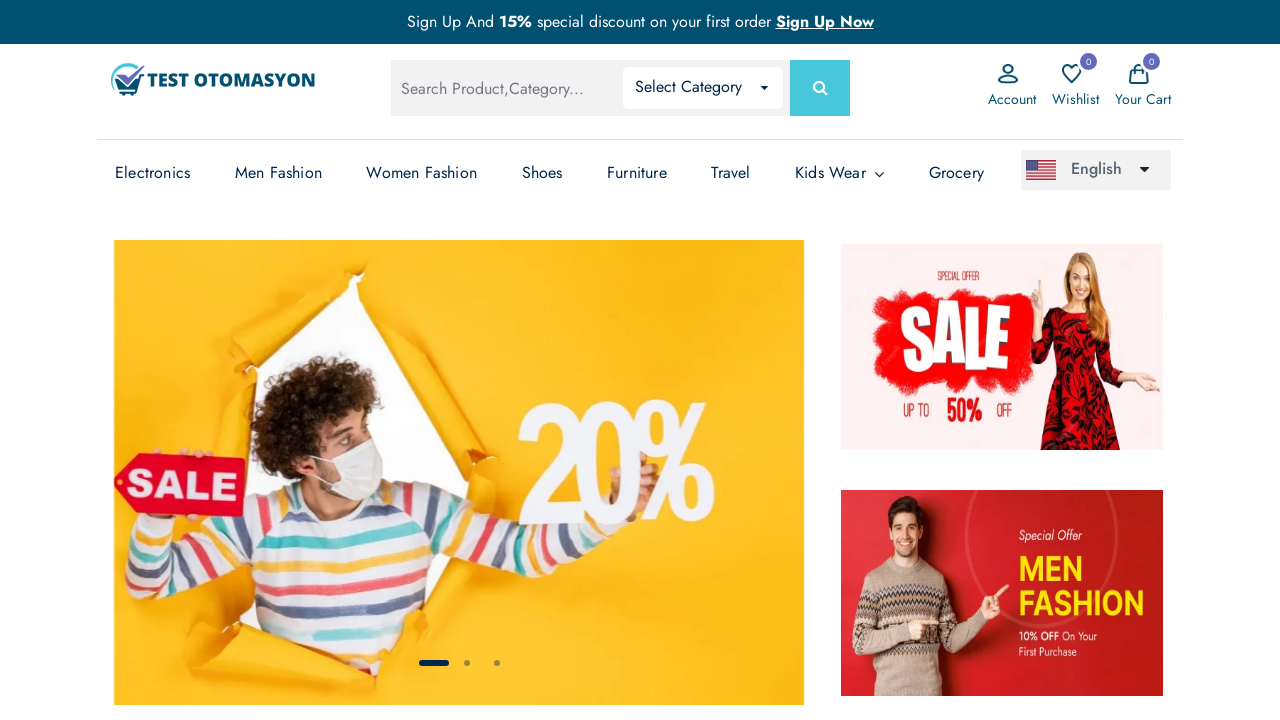

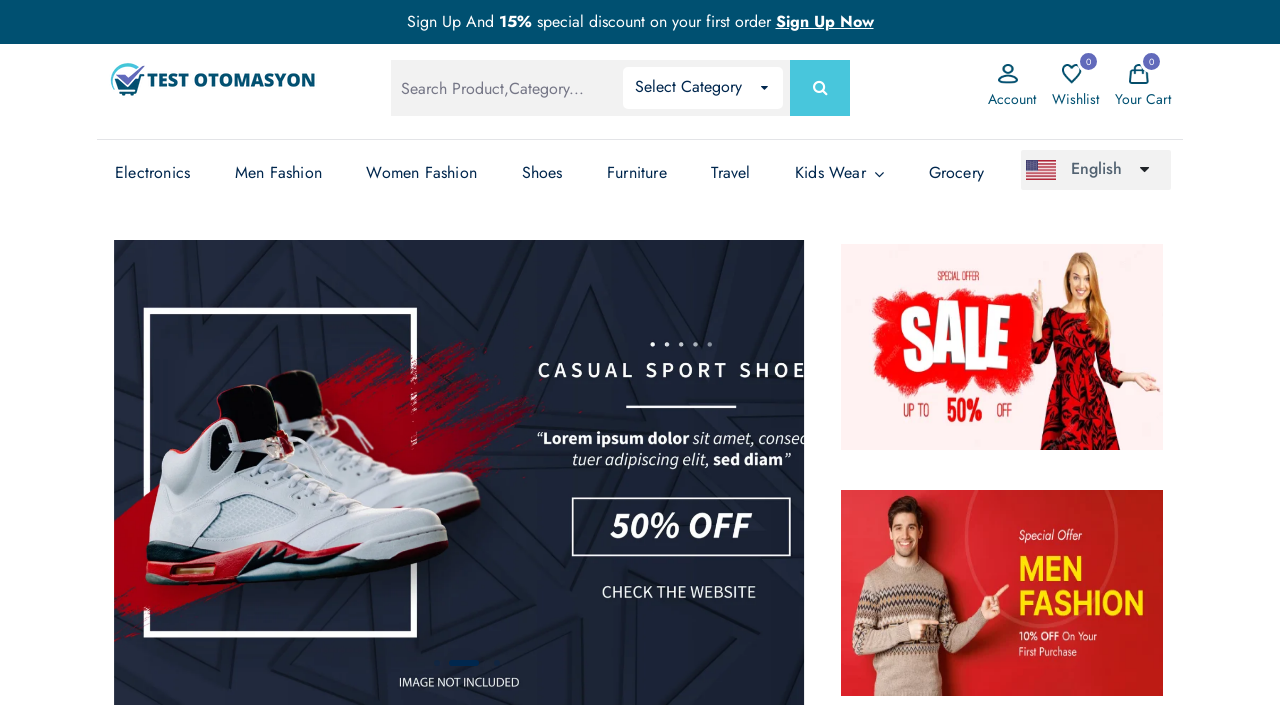